Tests registration form validation when email confirmation doesn't match the primary email

Starting URL: https://alada.vn/tai-khoan/dang-ky.html

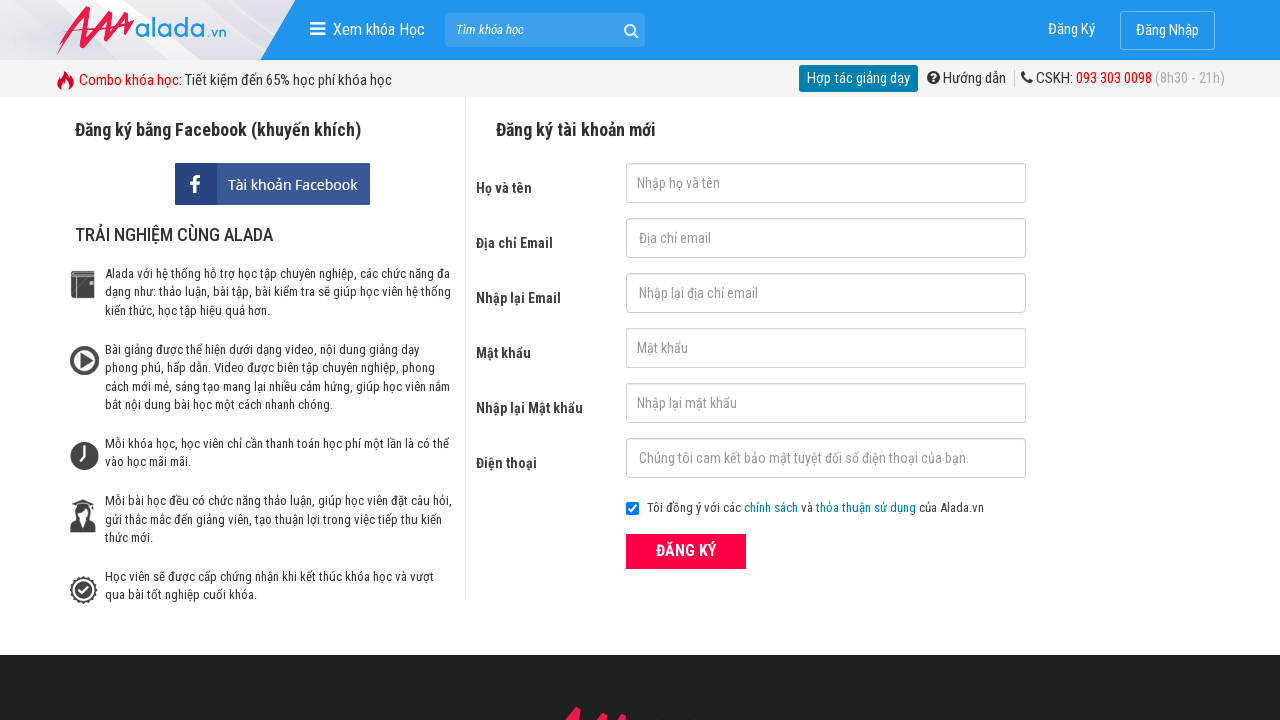

Filled first name field with 'Nguyen van B' on #txtFirstname
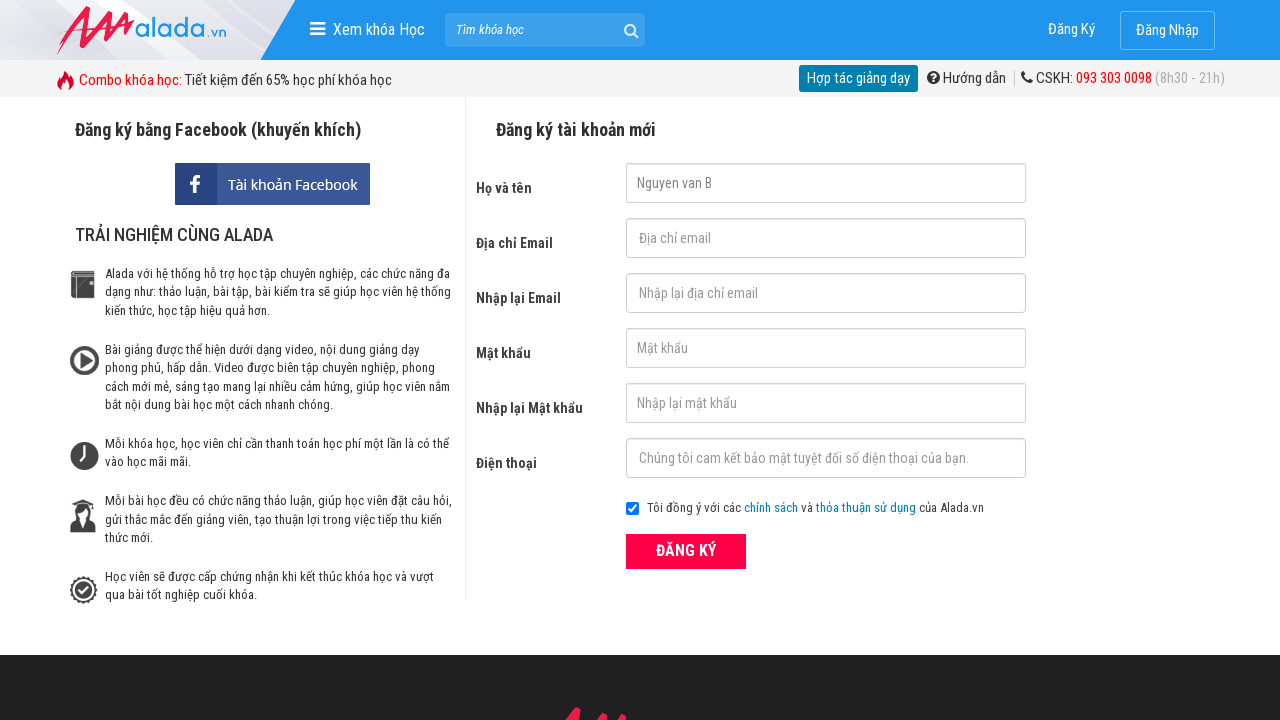

Filled email field with 'tuthuc176216@gmail.com' on input#txtEmail
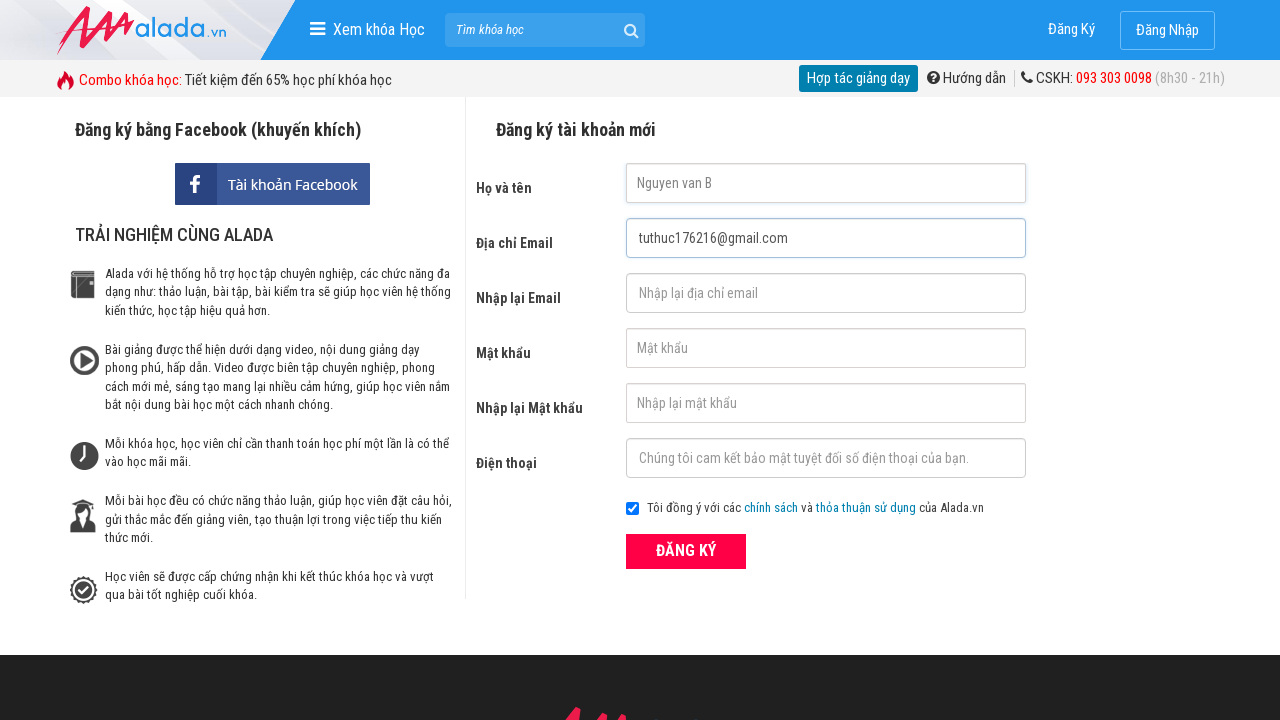

Filled email confirmation field with mismatched email 'thuctv@miraway.vn' on #txtCEmail
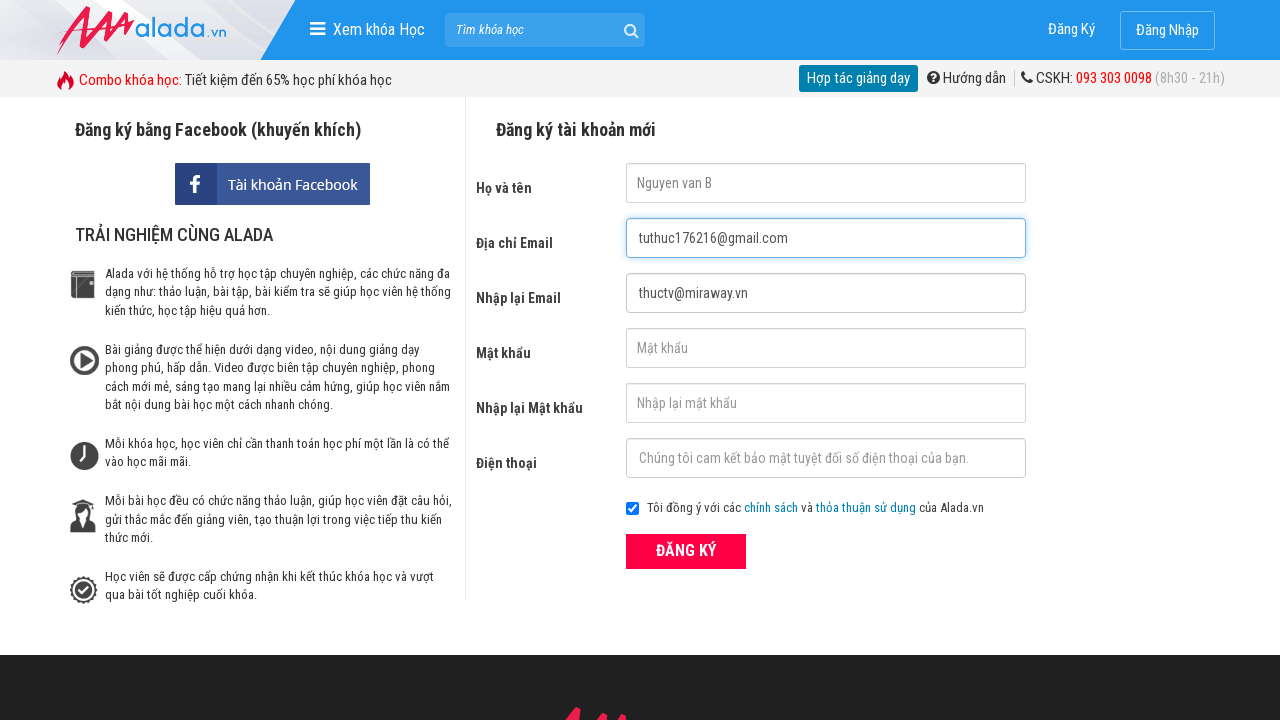

Filled password field with 'anhthuc' on #txtPassword
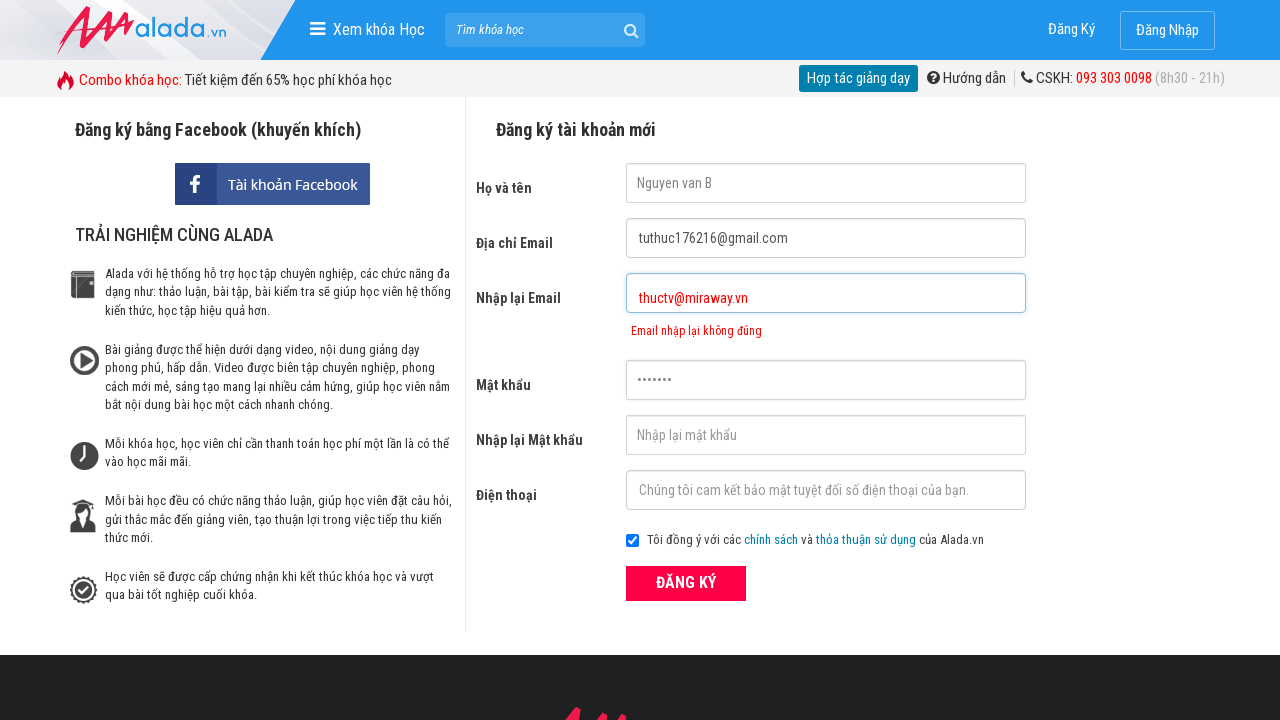

Filled password confirmation field with 'anhthuc' on #txtCPassword
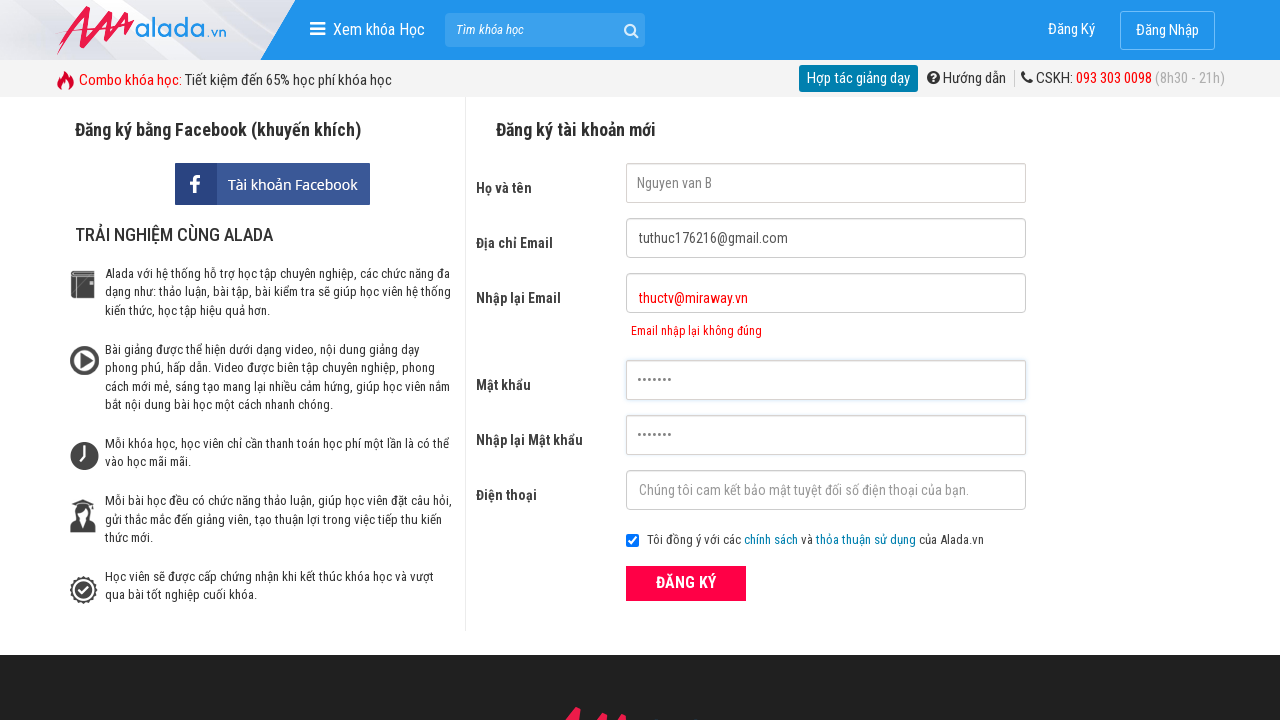

Filled phone number field with '0987403392' on #txtPhone
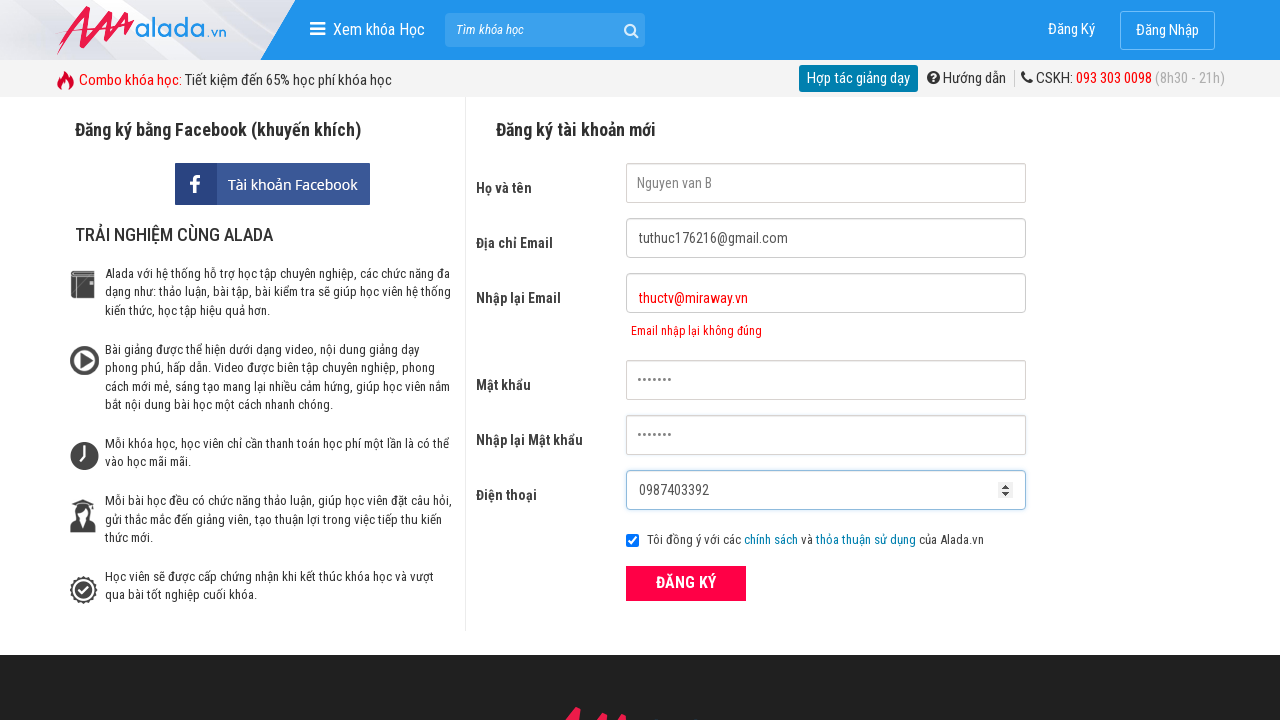

Clicked ĐĂNG KÝ (register) button at (686, 583) on xpath=//form[@id='frmLogin']//button[text()='ĐĂNG KÝ']
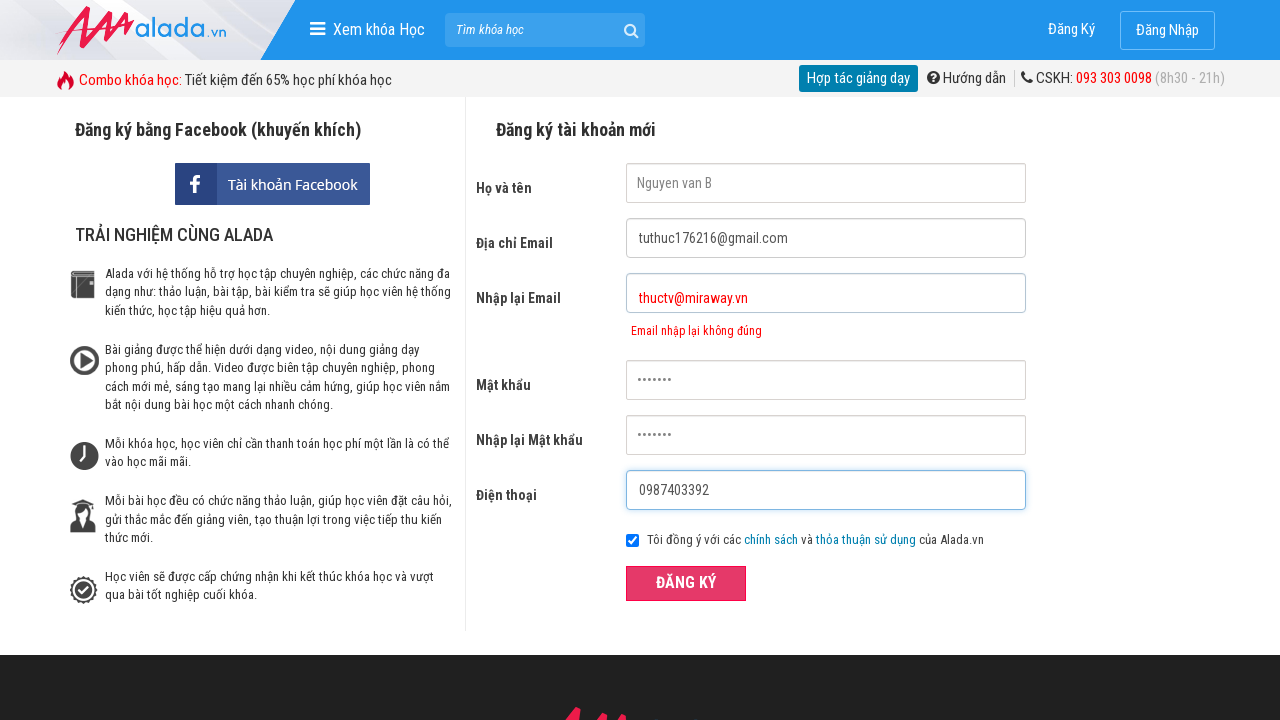

Email confirmation error message appeared, validating mismatched email rejection
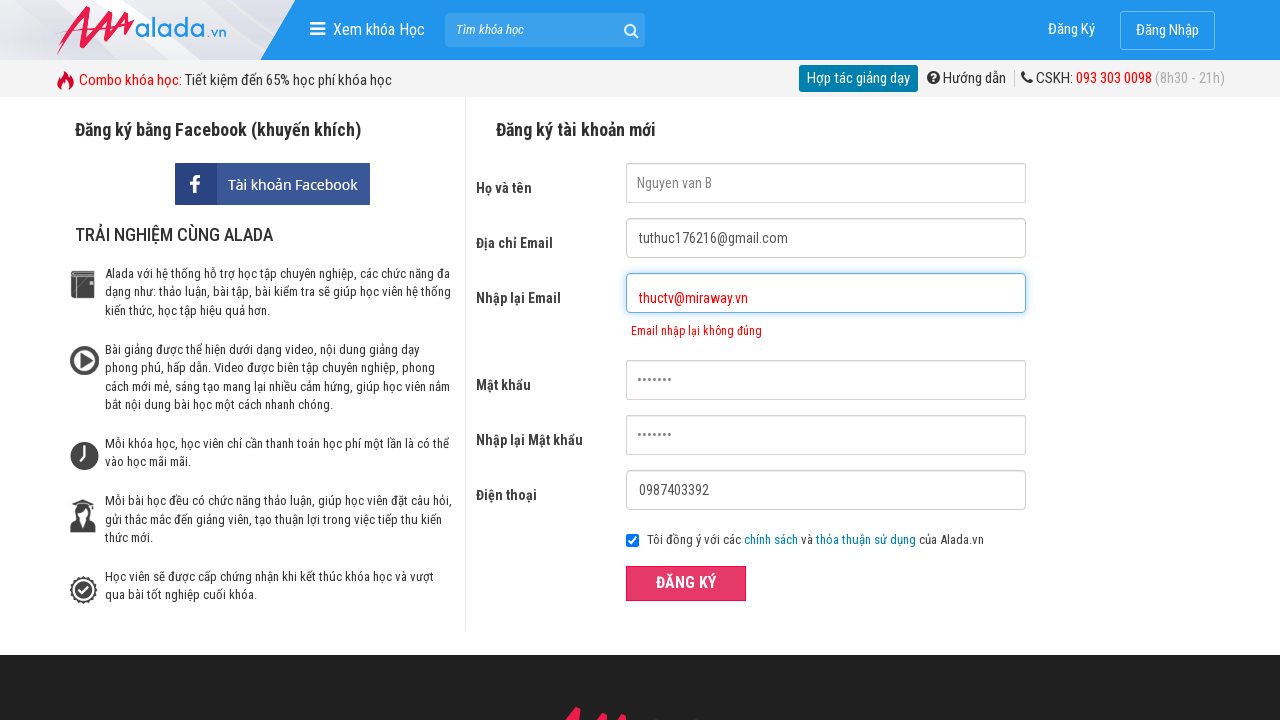

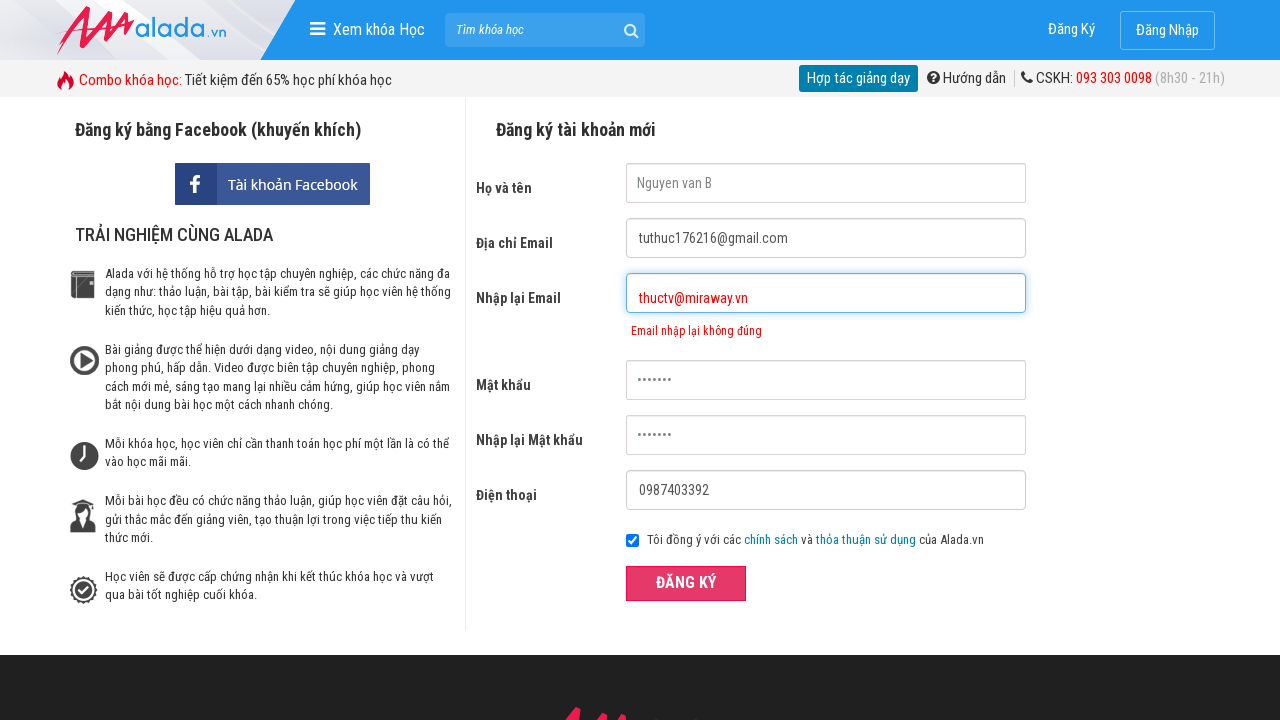